Tests window handling functionality by opening a new tab, switching between tabs, and updating form fields in the parent tab

Starting URL: https://www.hyrtutorials.com/p/window-handles-practice.html

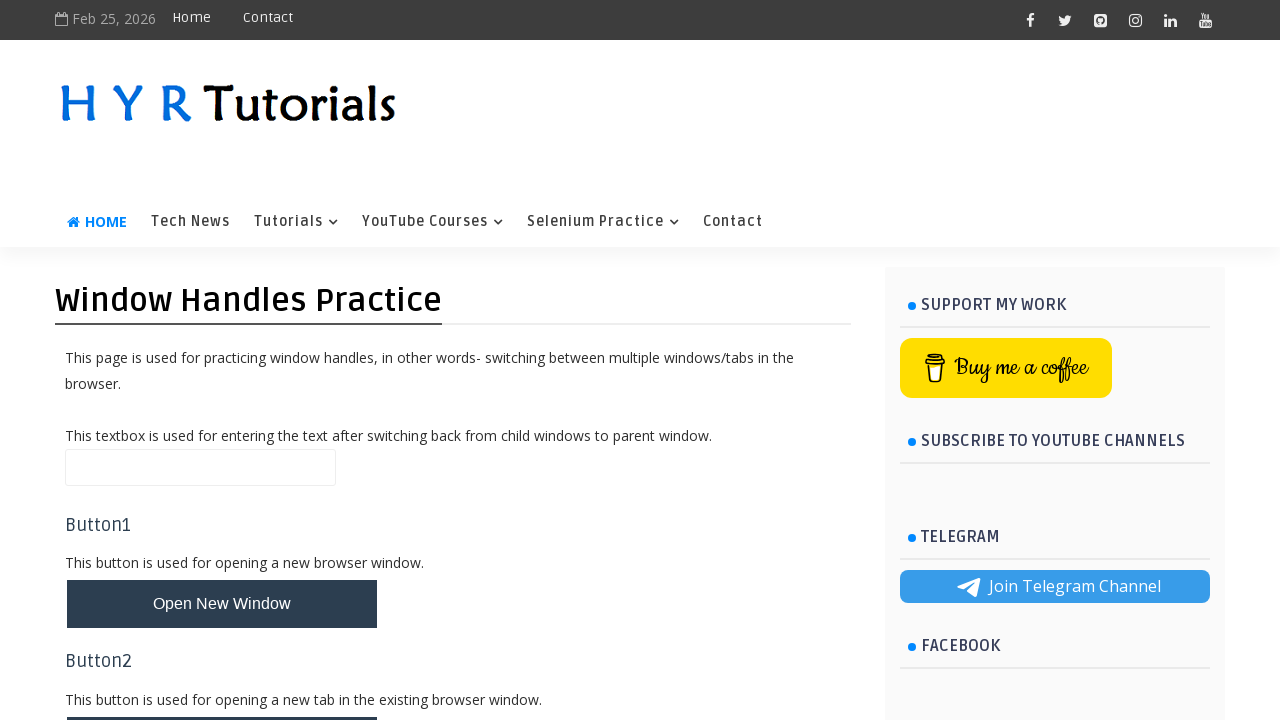

Filled parent tab name field with 'This is parent tab' on input#name
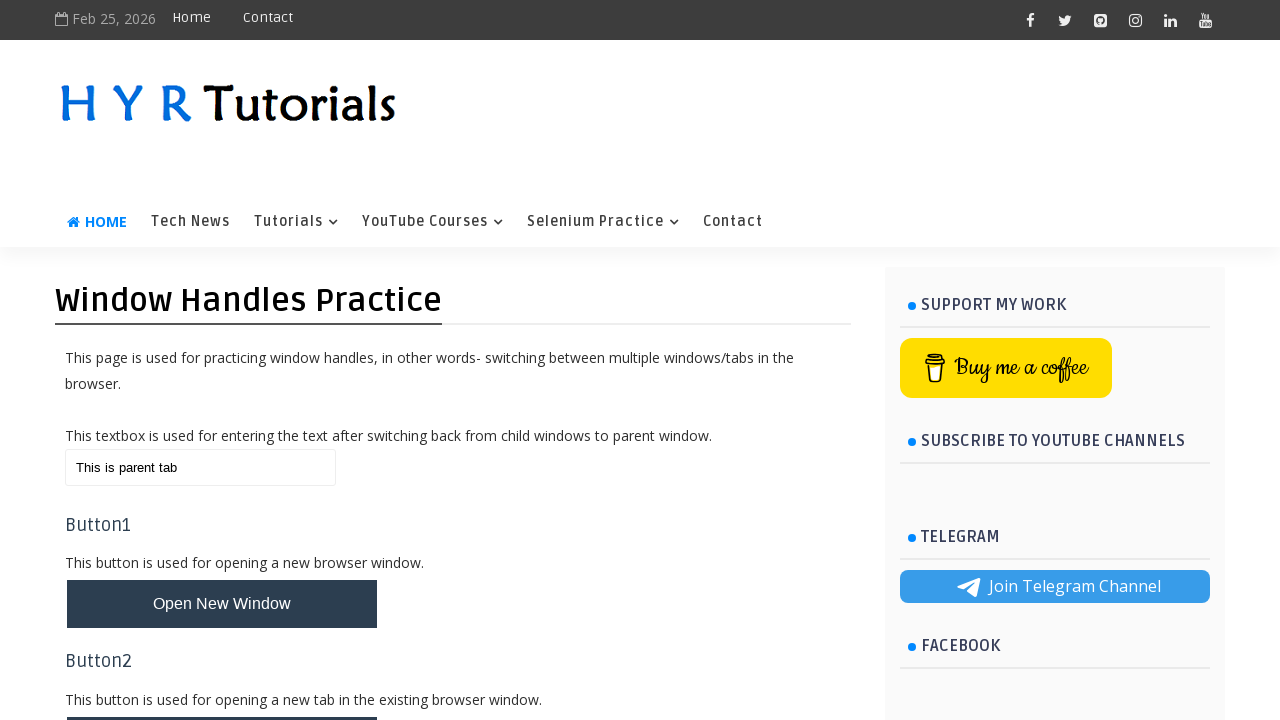

Clicked button to open new tab at (222, 696) on button#newTabBtn
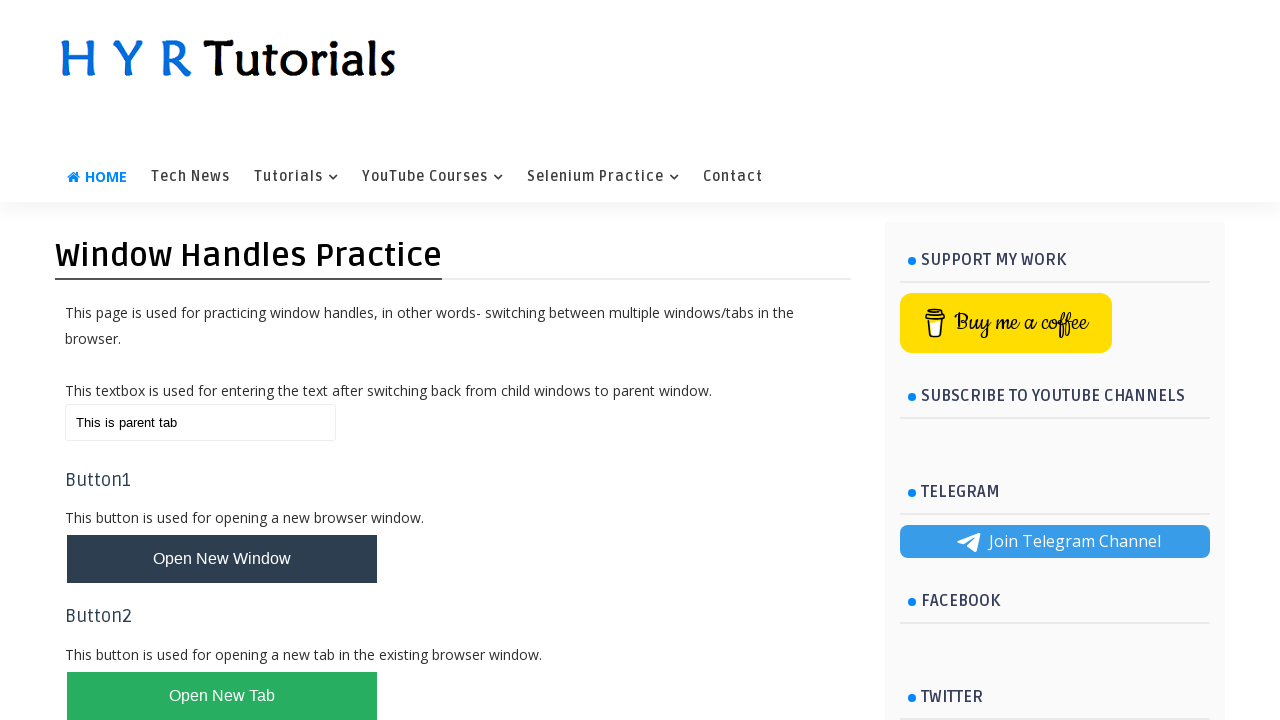

New tab opened and captured
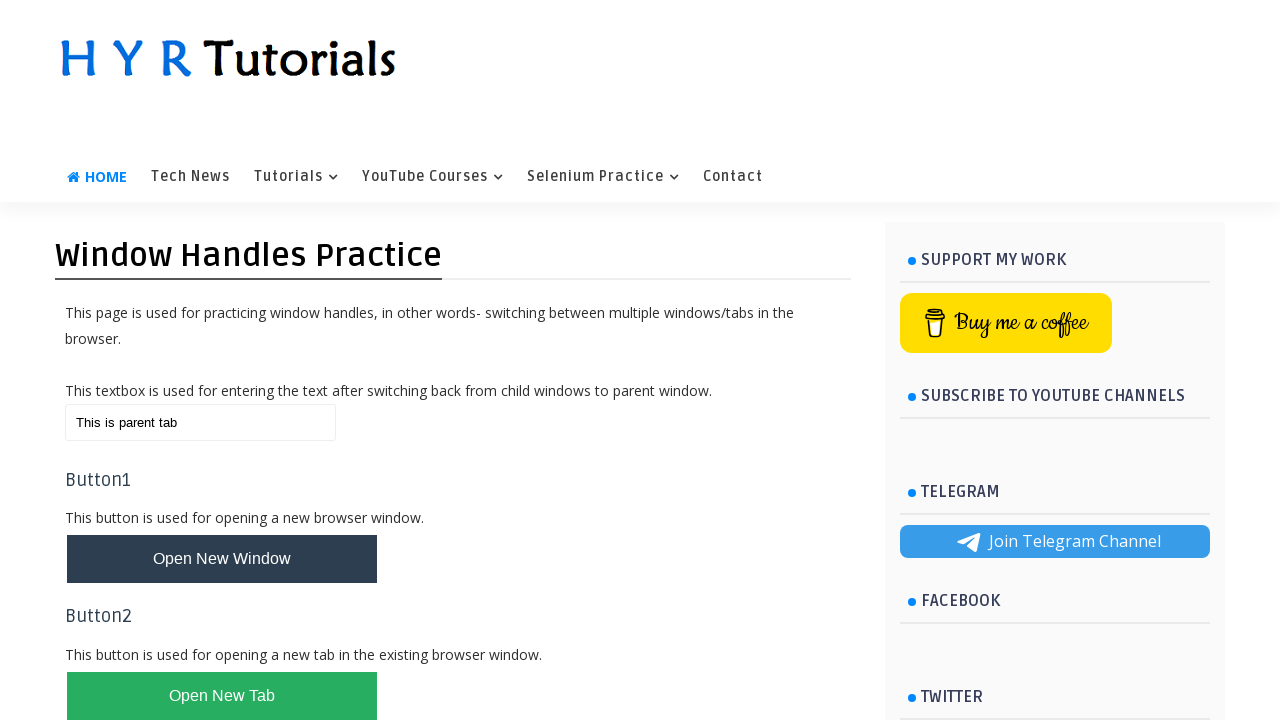

Closed new tab and switched back to parent tab
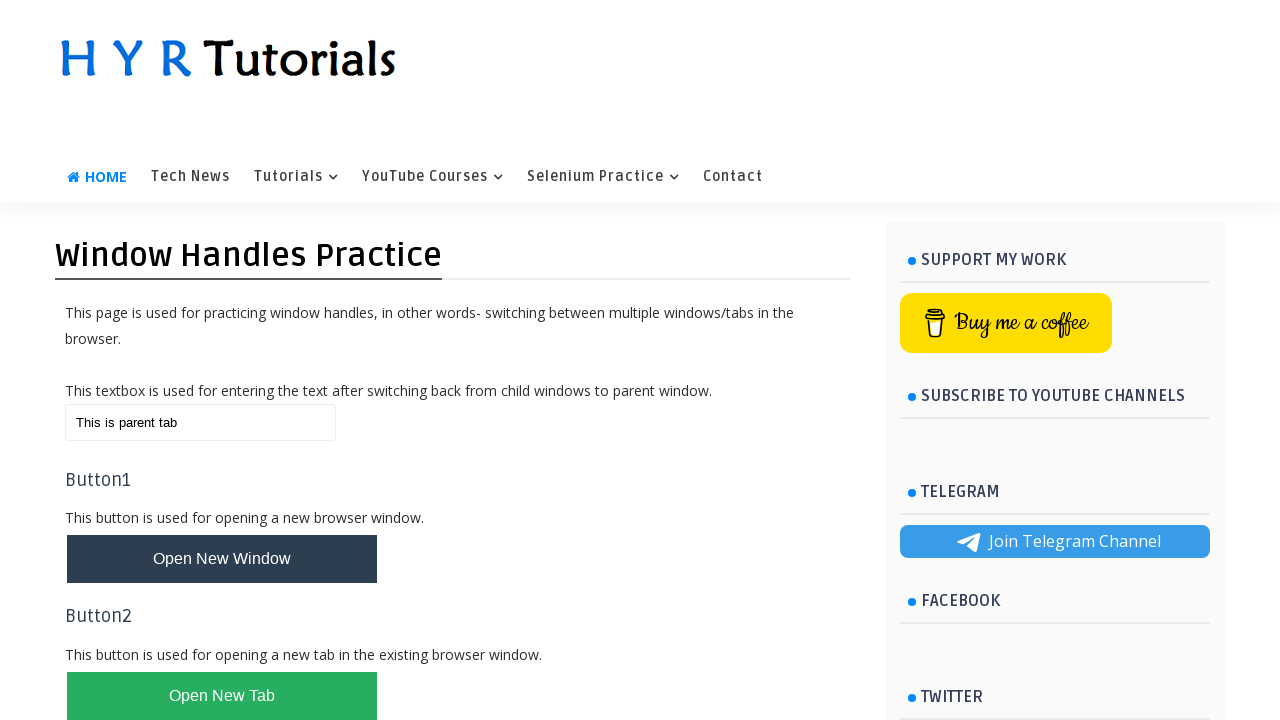

Cleared name field in parent tab on input#name
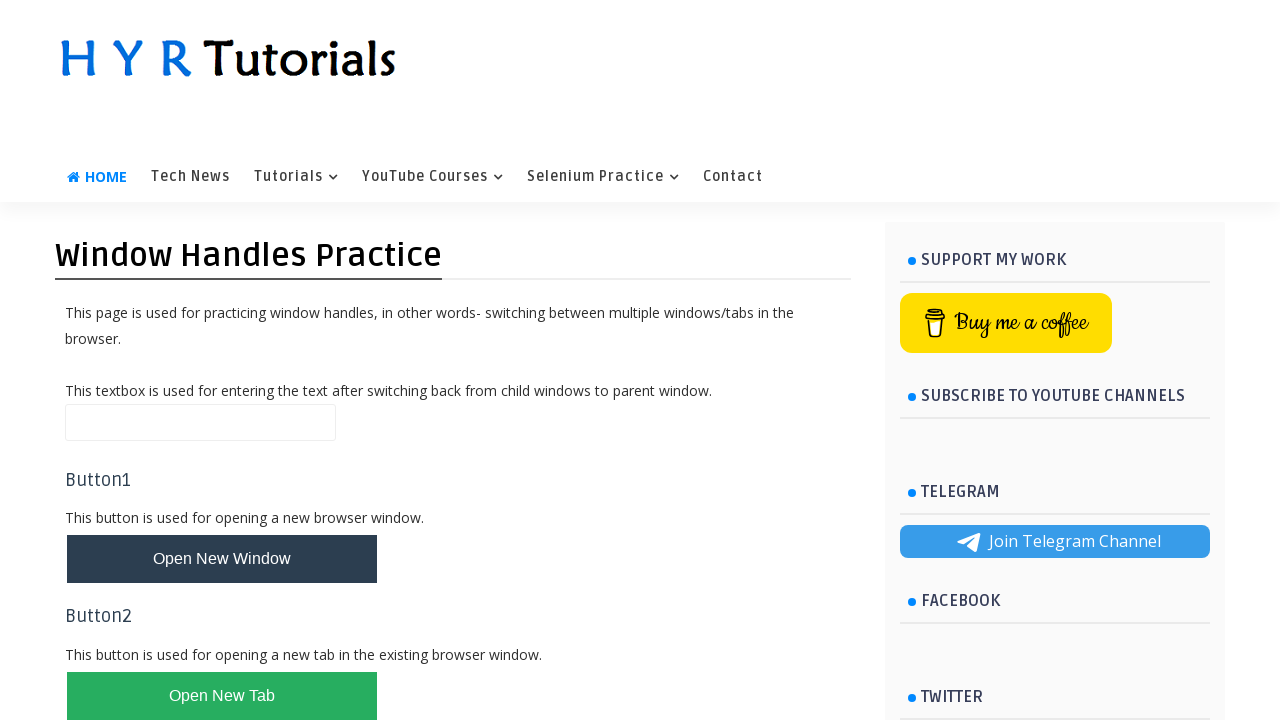

Filled parent tab name field with updated text 'This is updated parent tab' on input#name
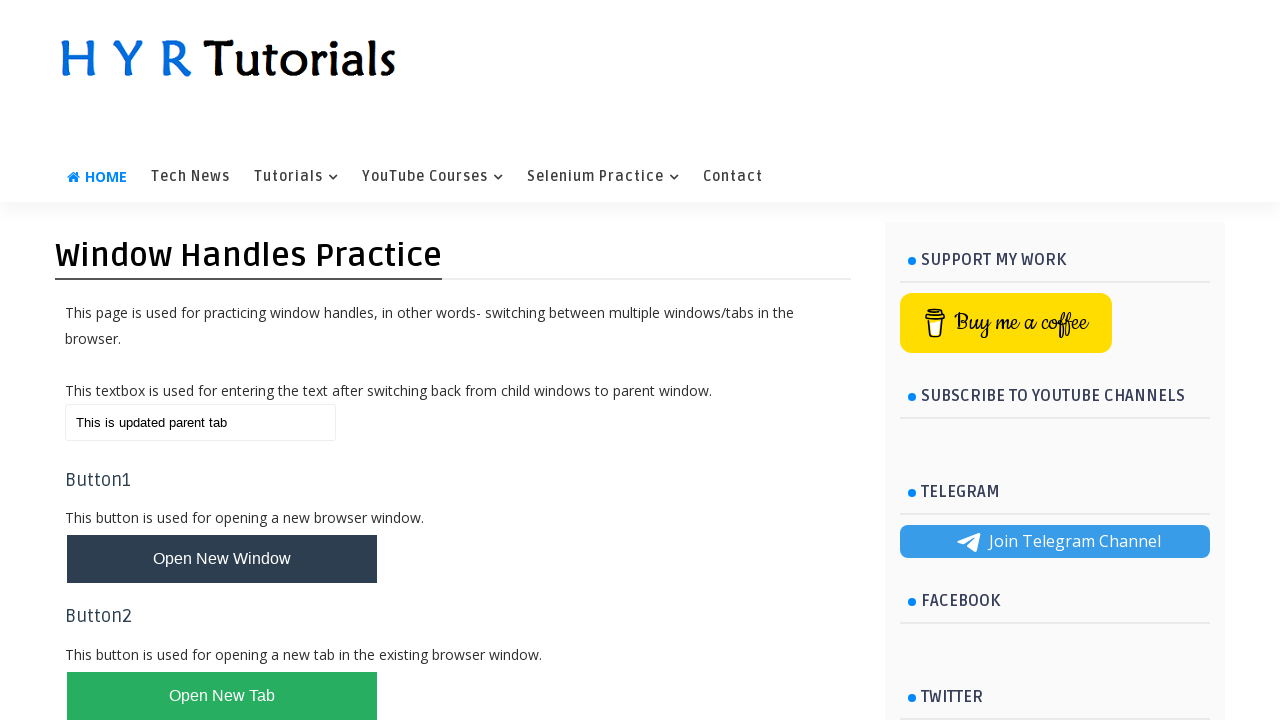

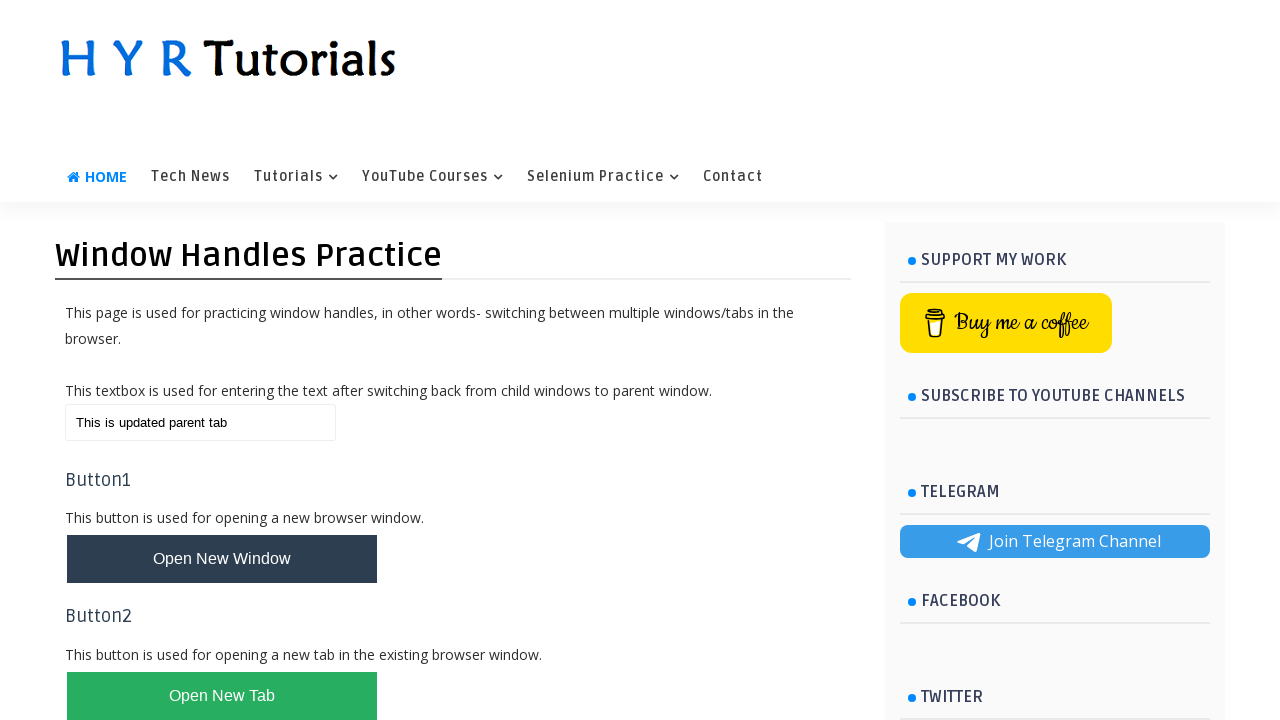